Tests window handling by clicking a button that opens a new window, switching to the new window, then switching back to the parent window

Starting URL: https://rahulshettyacademy.com/AutomationPractice/

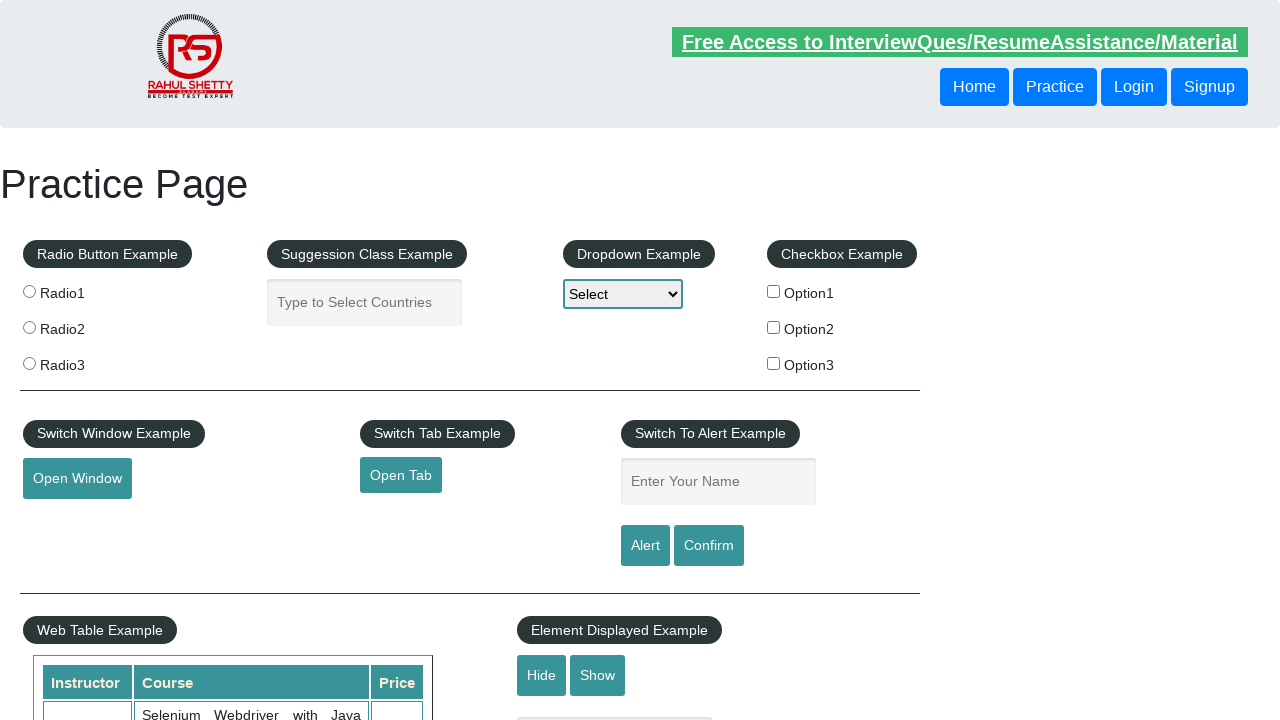

Clicked button to open new window at (77, 479) on #openwindow
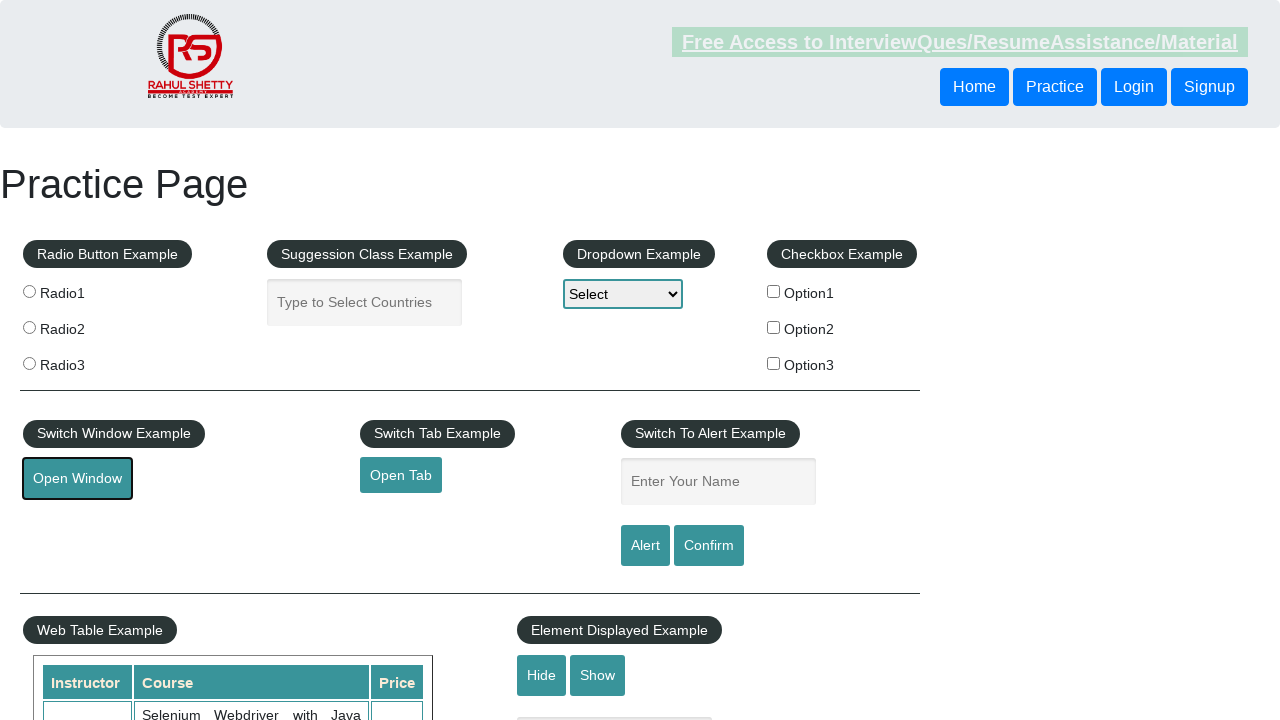

Captured new window reference
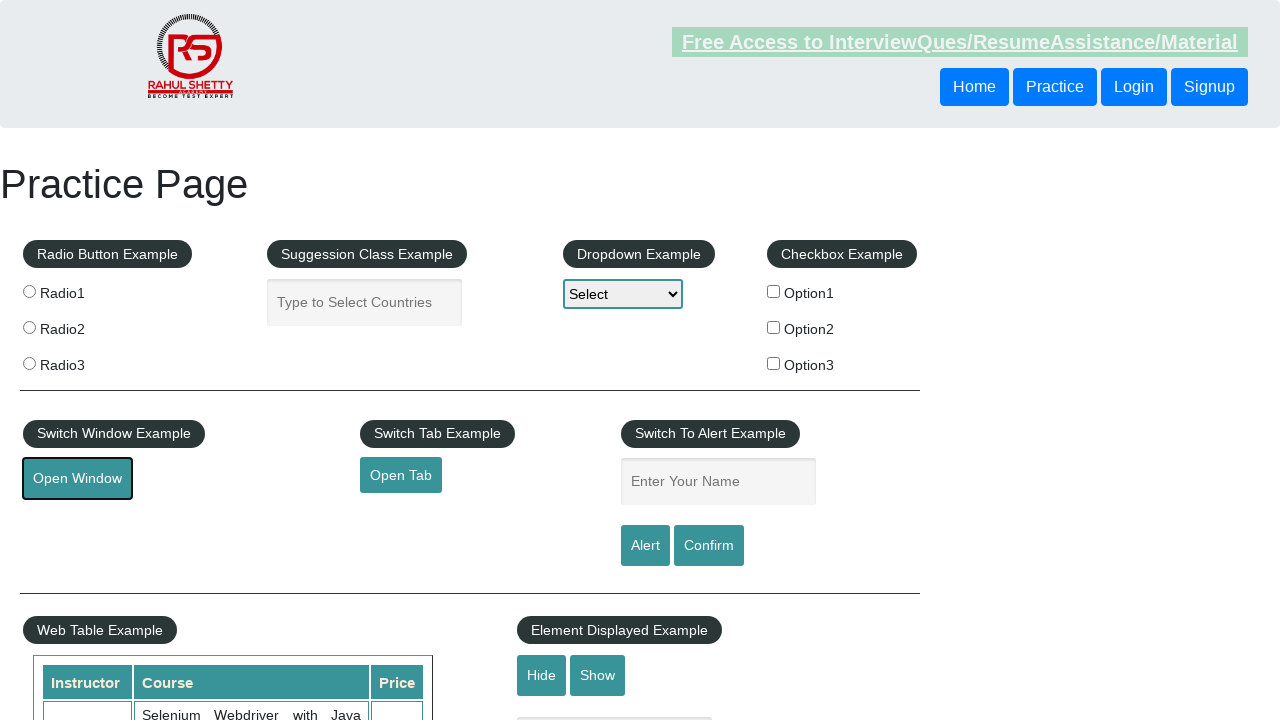

New window loaded completely
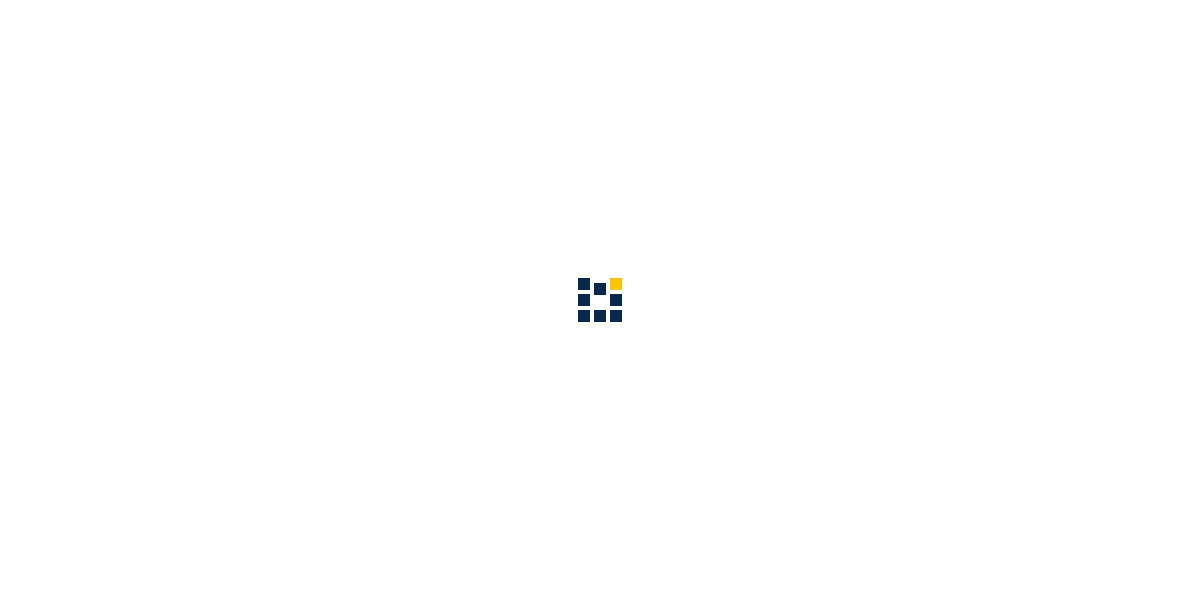

Switched focus back to parent window
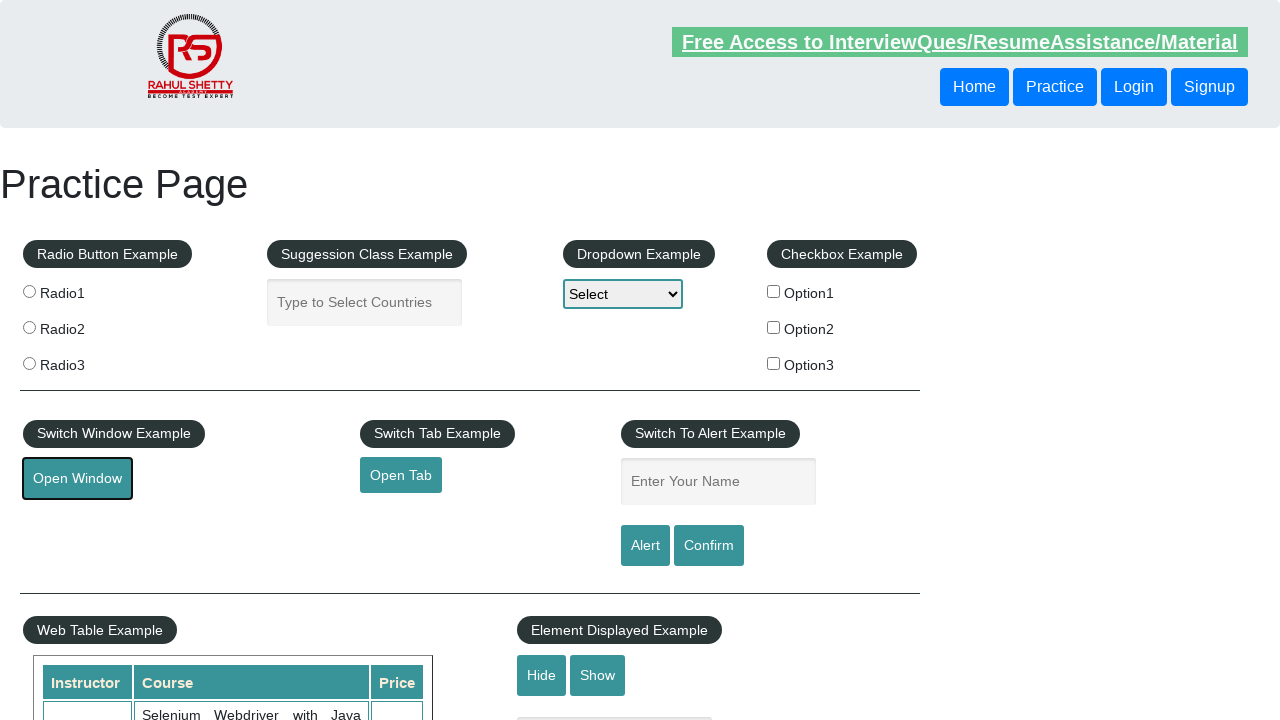

Closed new window
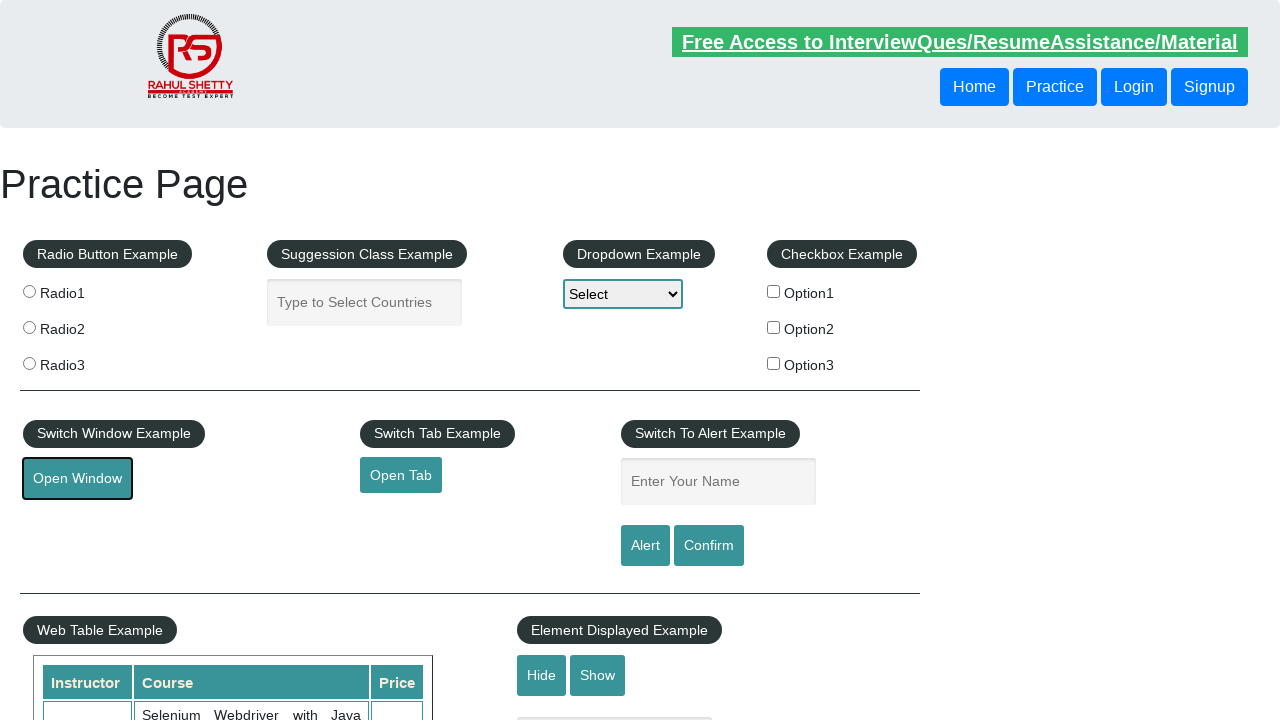

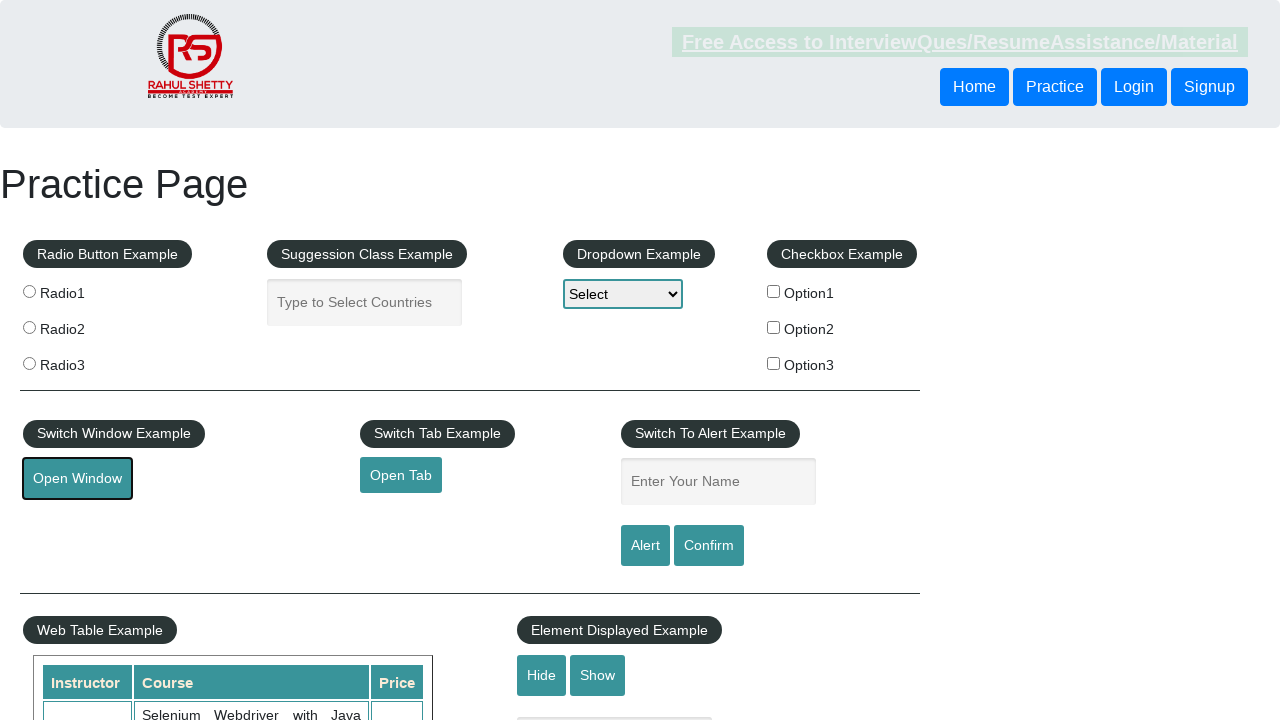